Tests a todo application by checking off items, adding a new todo item, verifying it was added, and archiving completed todos

Starting URL: http://crossbrowsertesting.github.io/todo-app.html

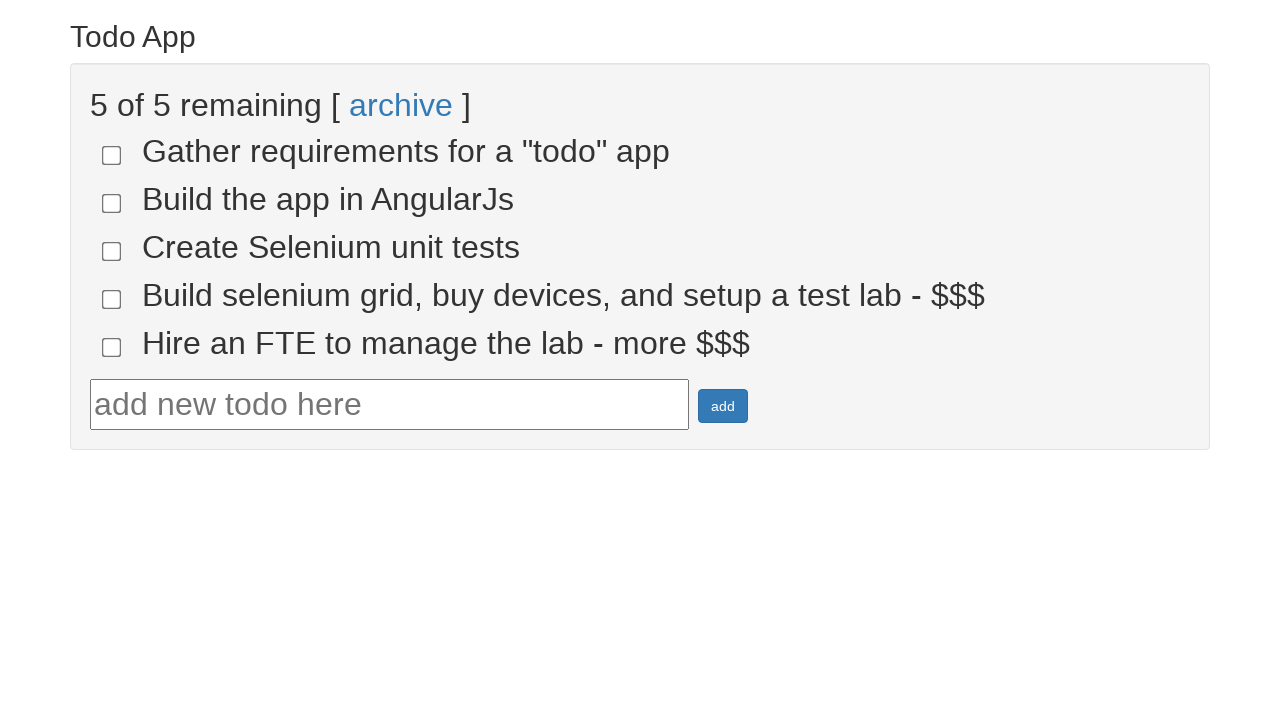

Checked the fourth todo item at (112, 299) on input[name='todo-4']
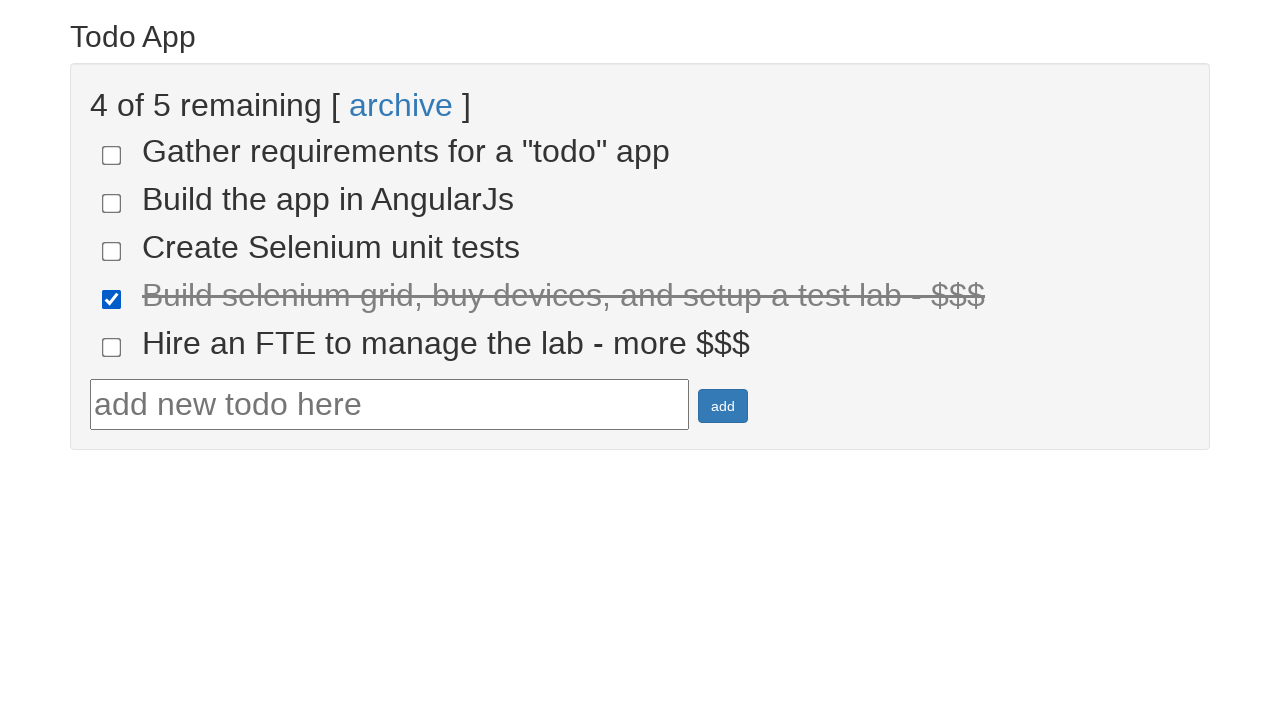

Checked the fifth todo item at (112, 347) on input[name='todo-5']
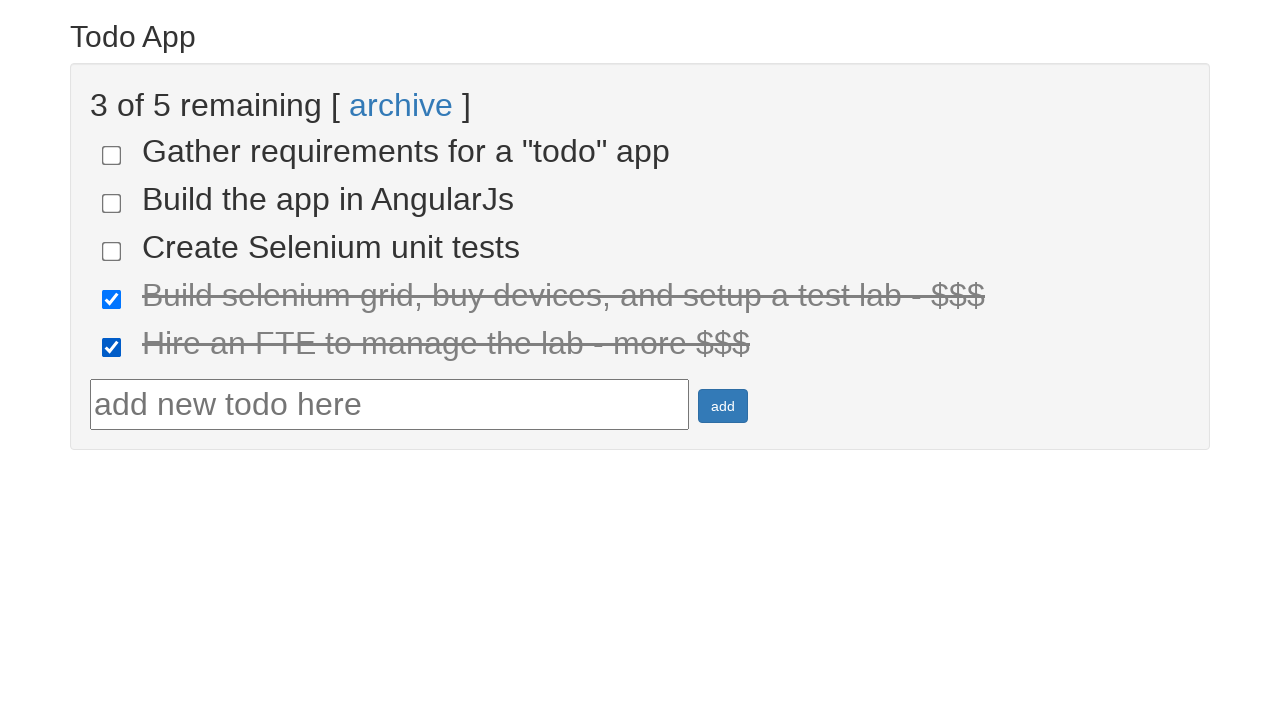

Verified two items are marked as done
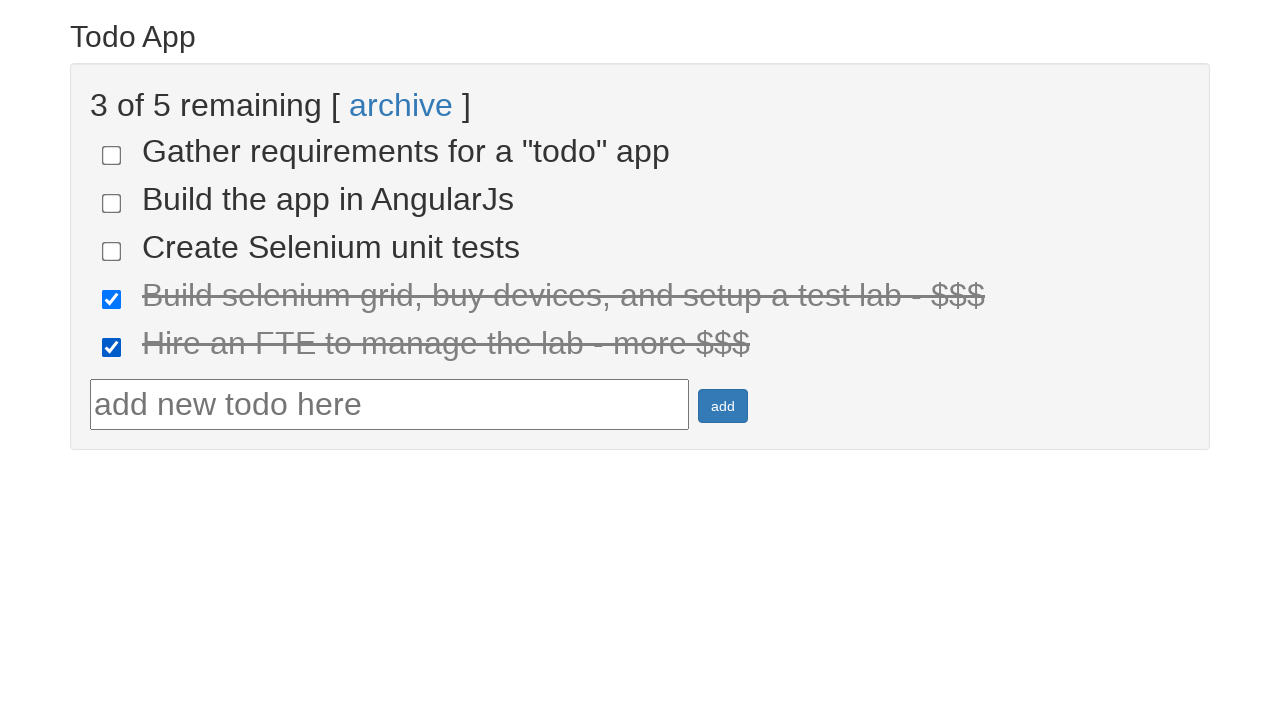

Entered text 'Run your first Selenium Test' for new todo item on #todotext
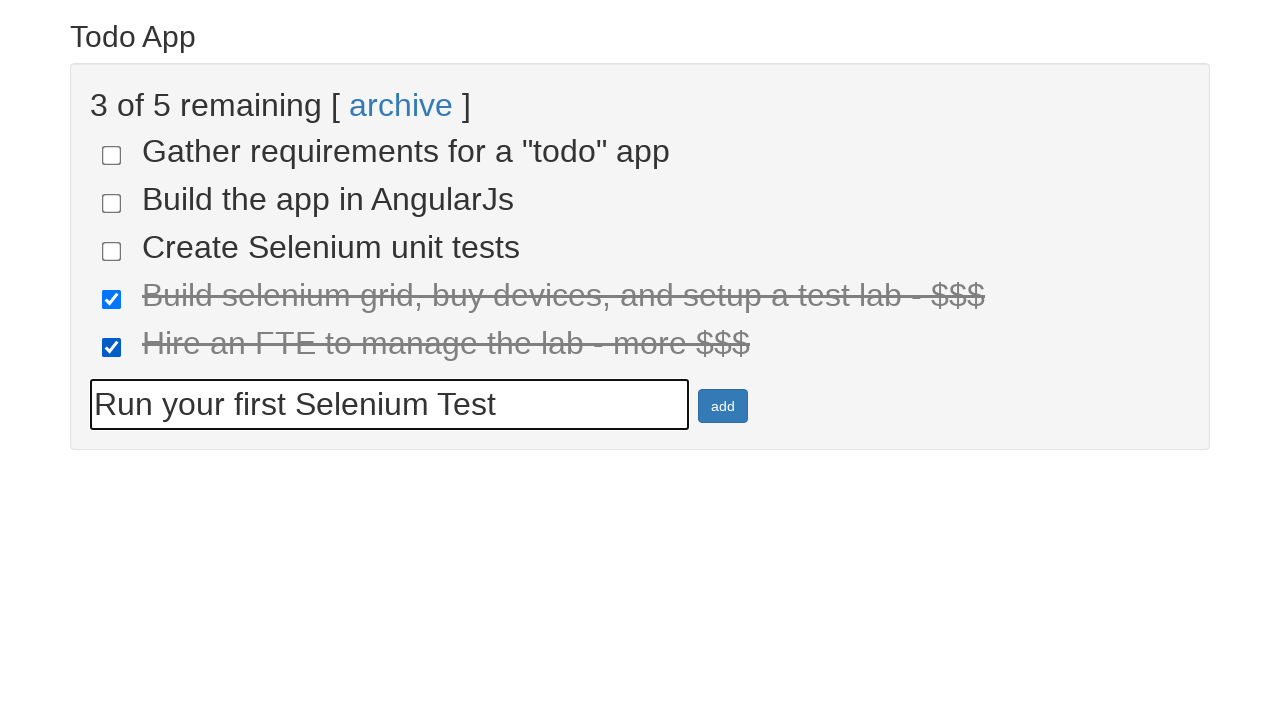

Clicked add button to create new todo at (723, 406) on #addbutton
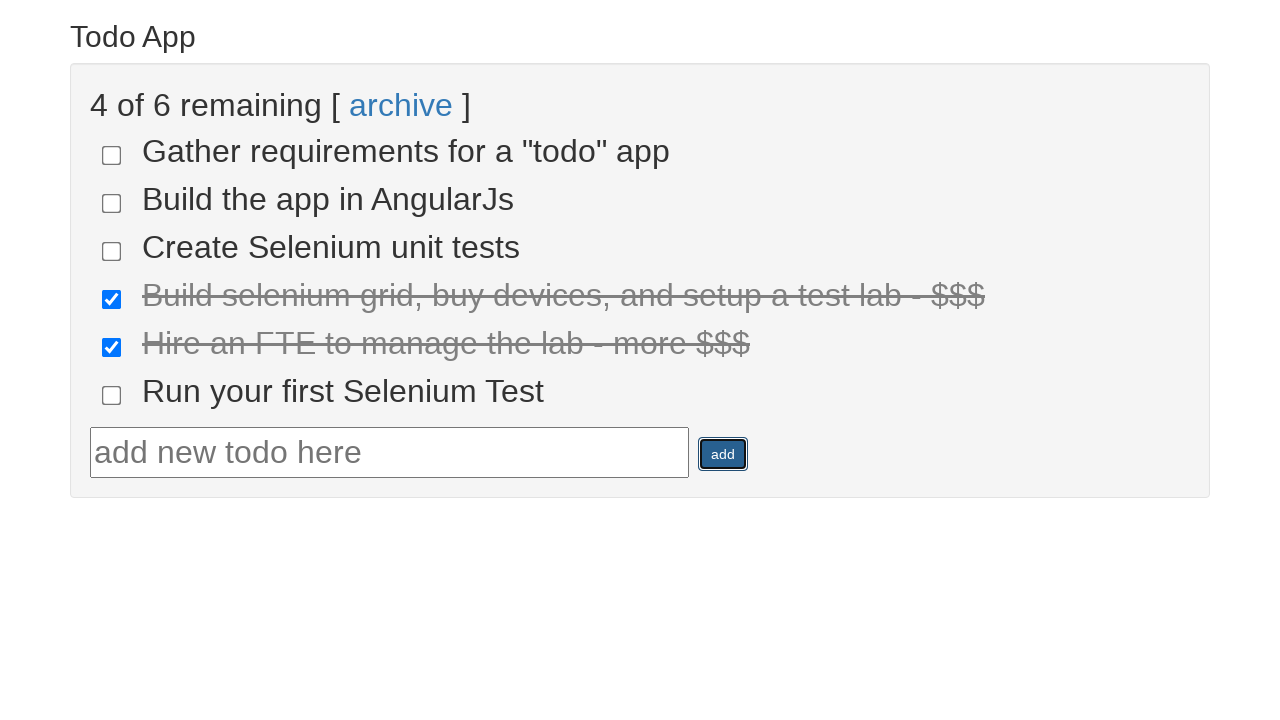

Verified the new todo item was added as the sixth item
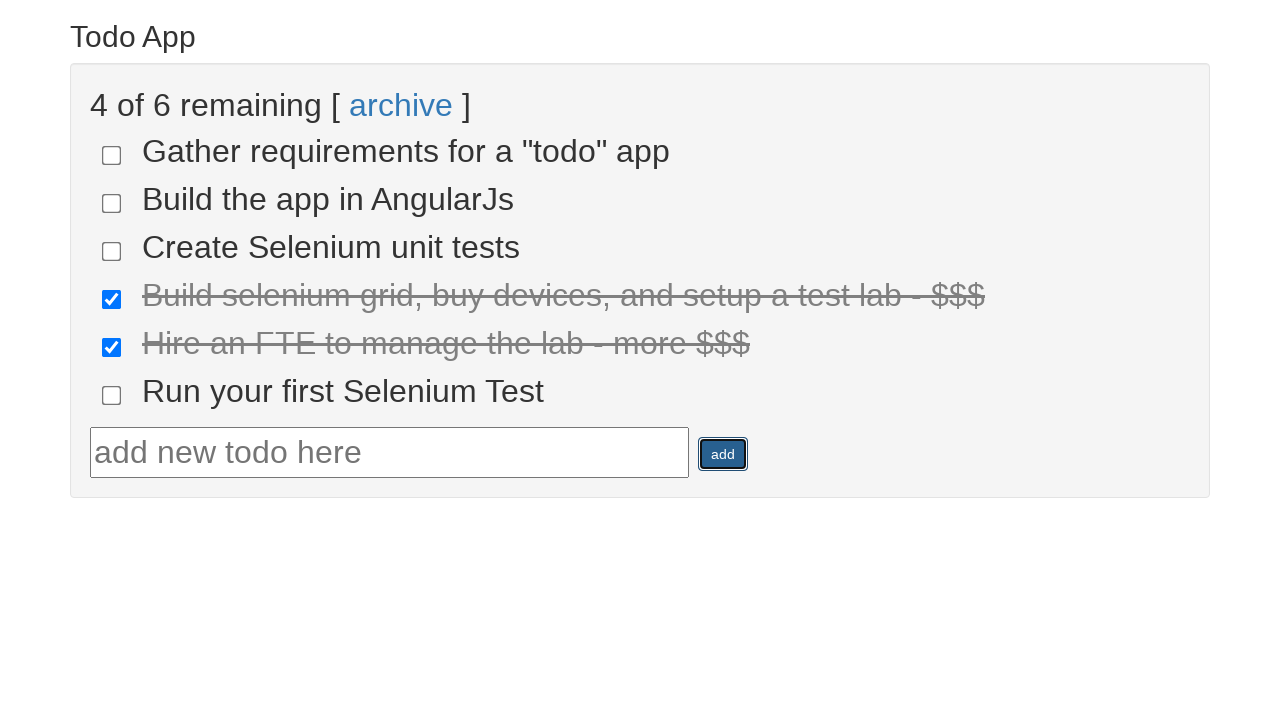

Clicked archive link to archive completed todos at (401, 105) on text=archive
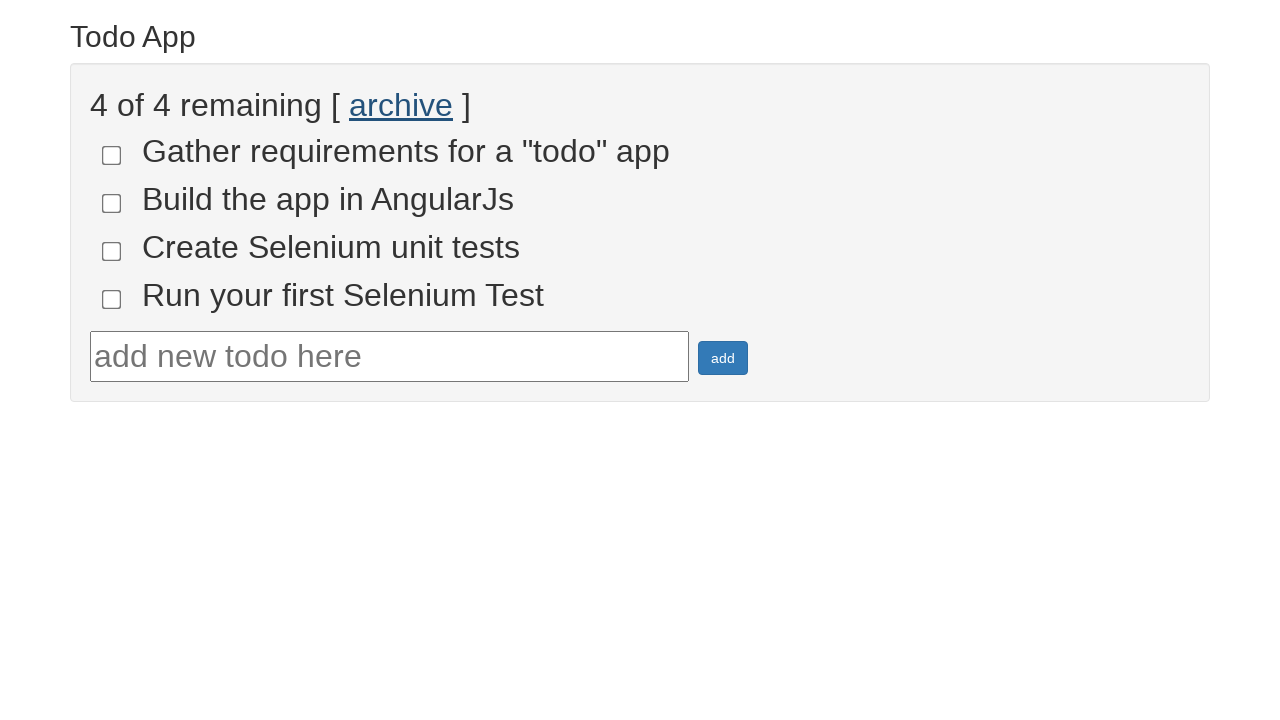

Verified items were archived with 4 incomplete items remaining
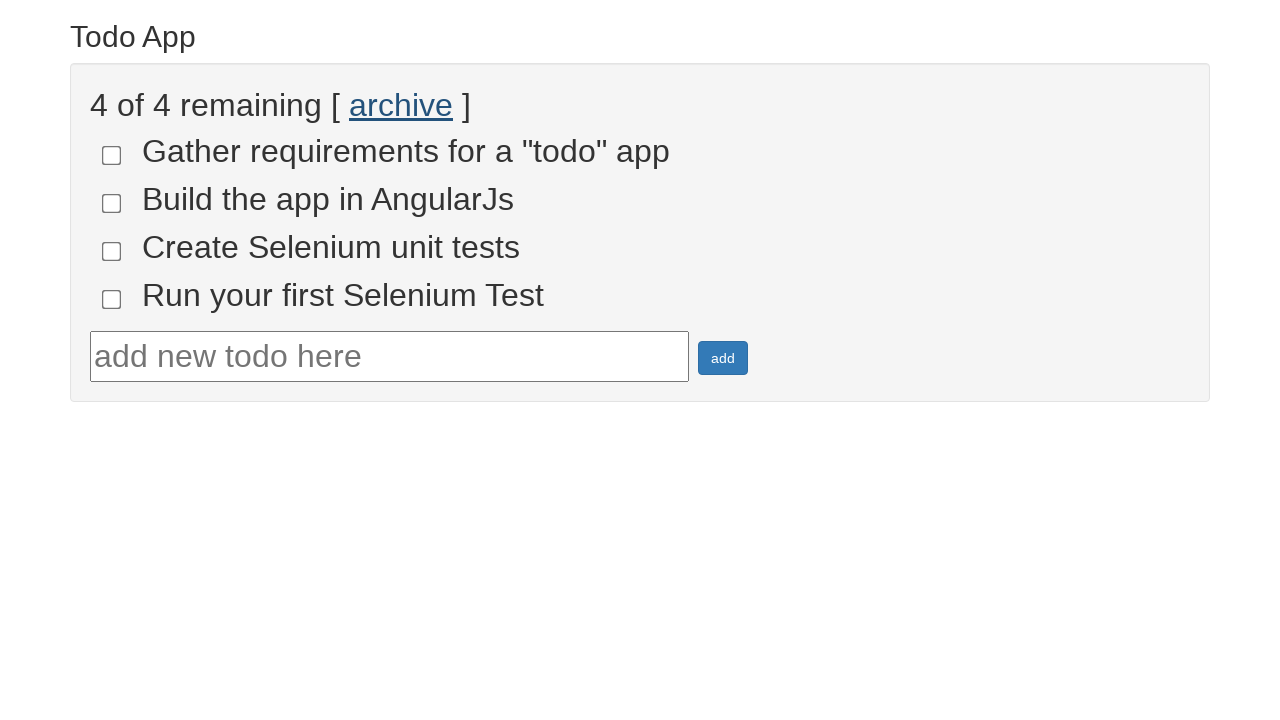

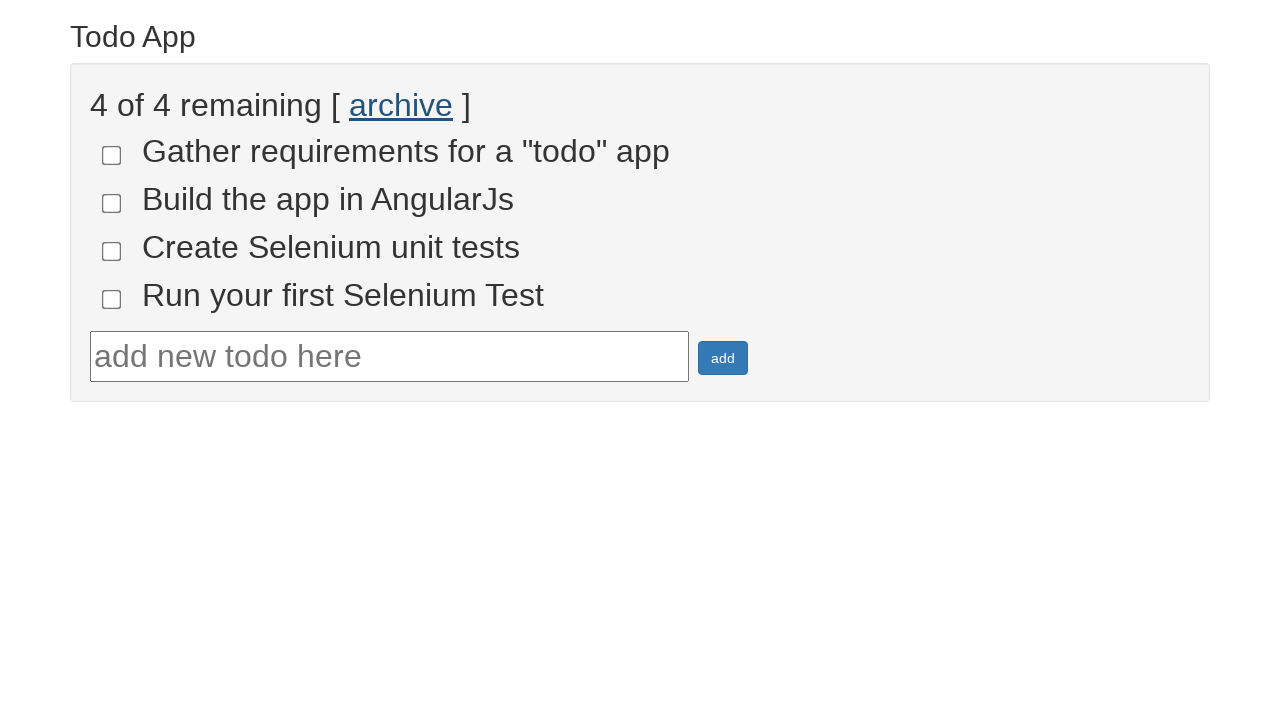